Tests JavaScript confirm dialog by clicking the JS Confirm button and accepting the confirmation

Starting URL: https://practice.cydeo.com/javascript_alerts

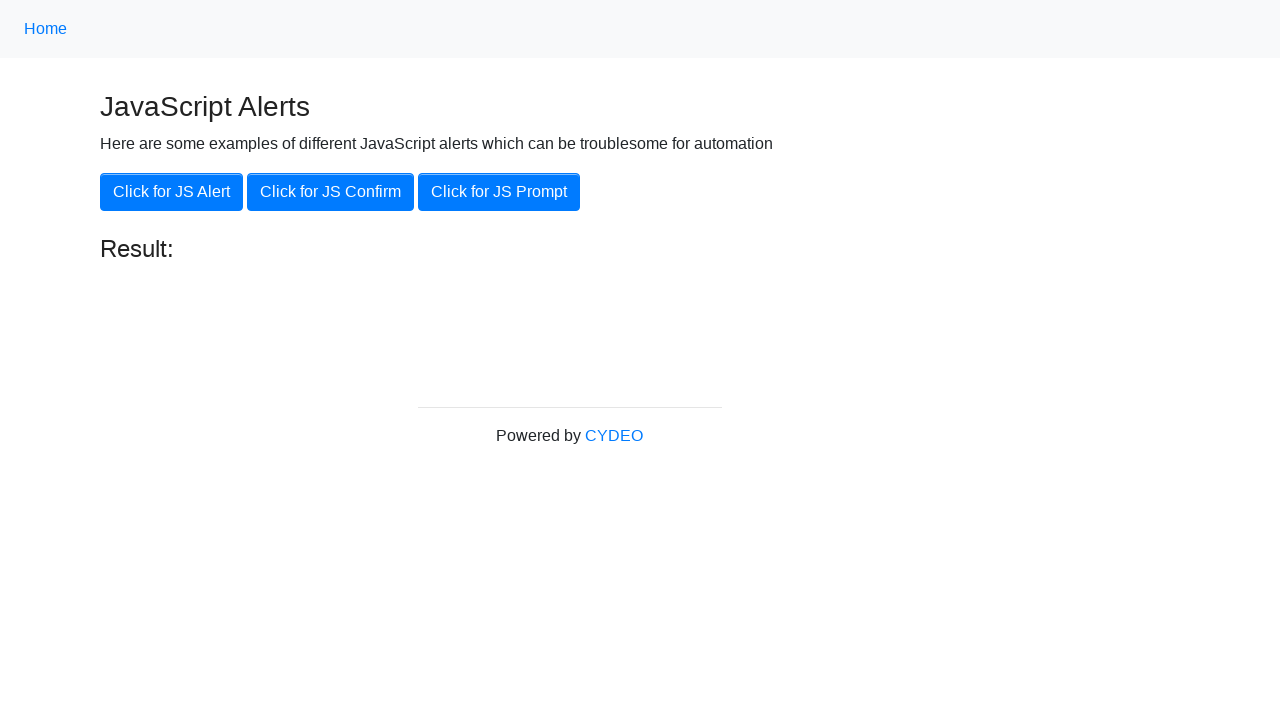

Clicked the JS Confirm button at (330, 192) on xpath=//button[.='Click for JS Confirm']
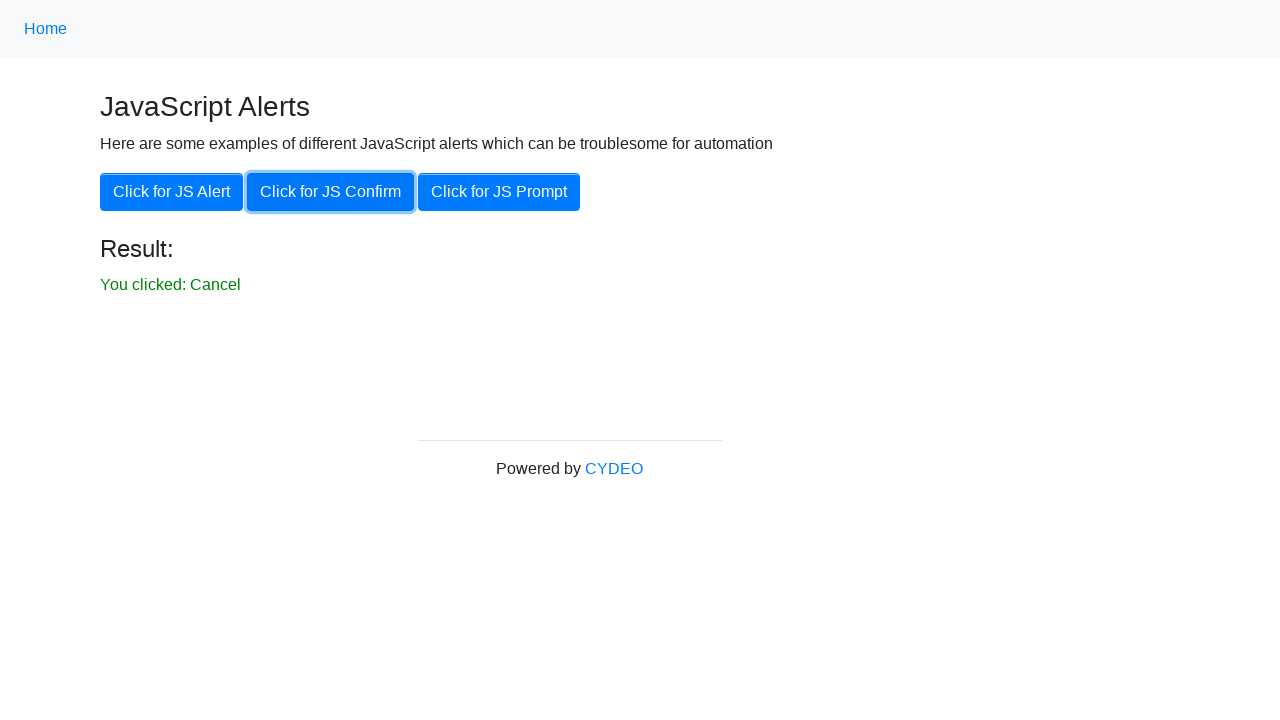

Set up dialog handler to accept confirmation
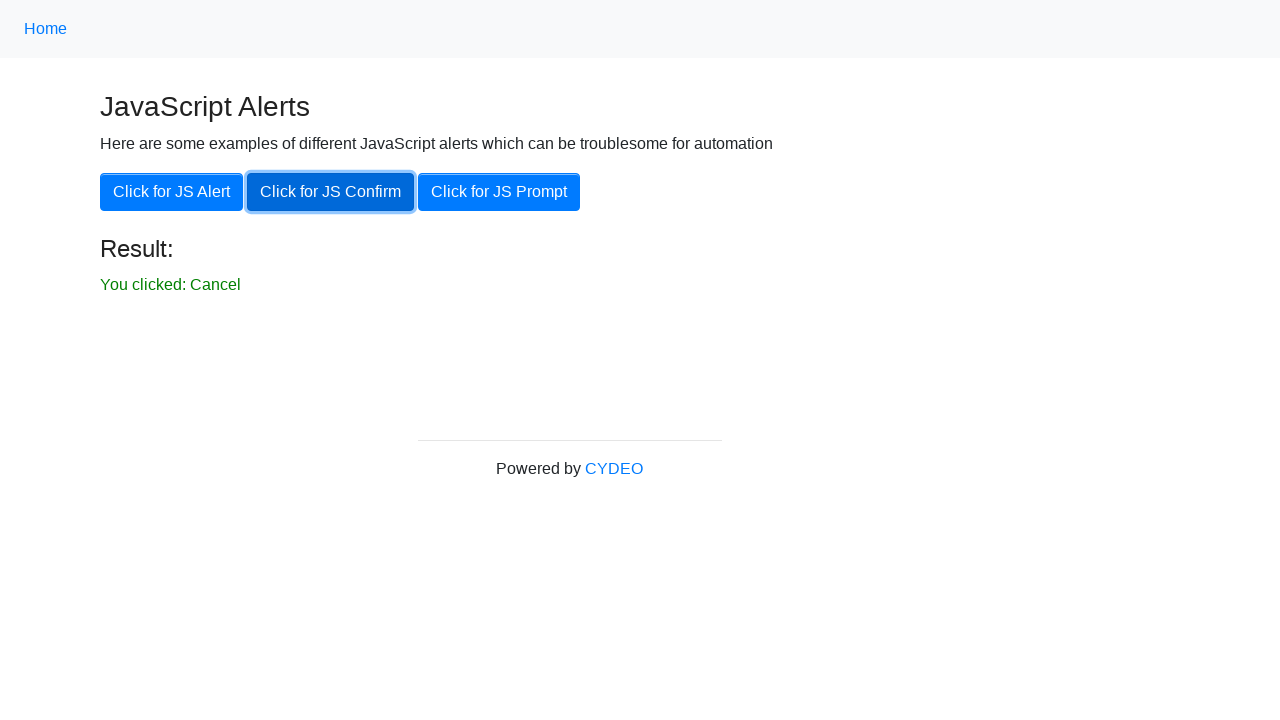

Result text appeared after accepting confirmation dialog
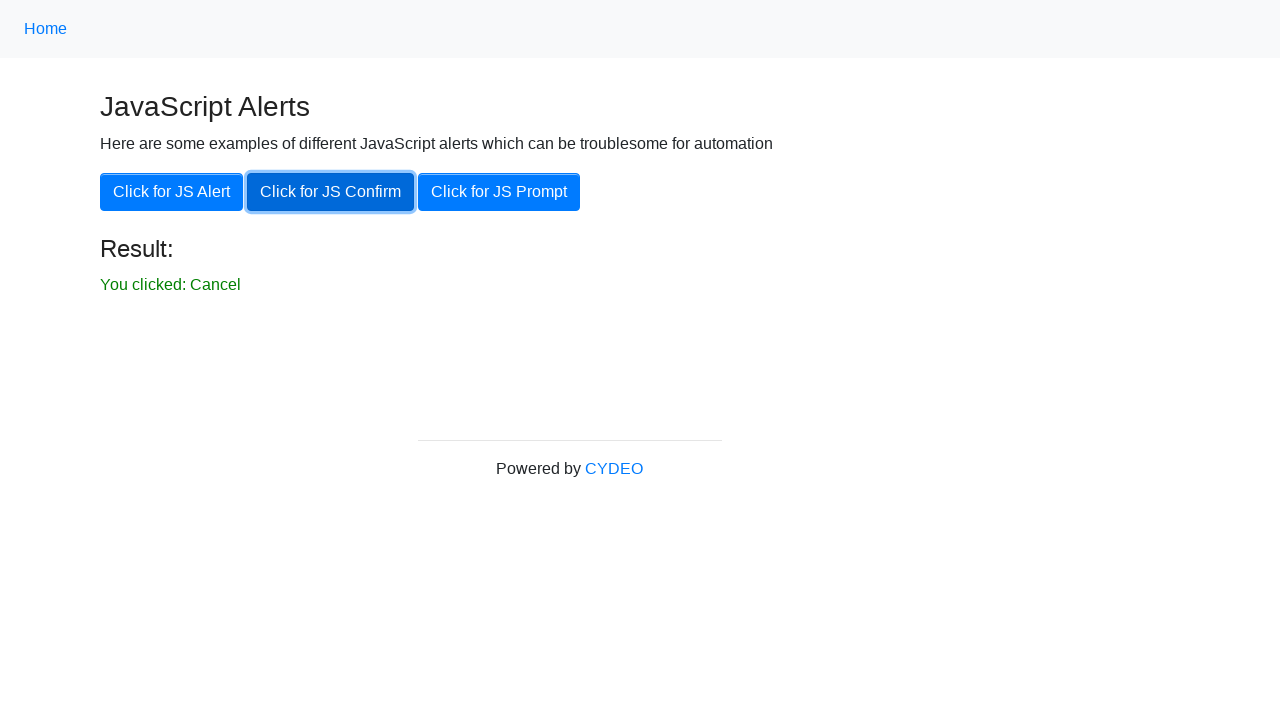

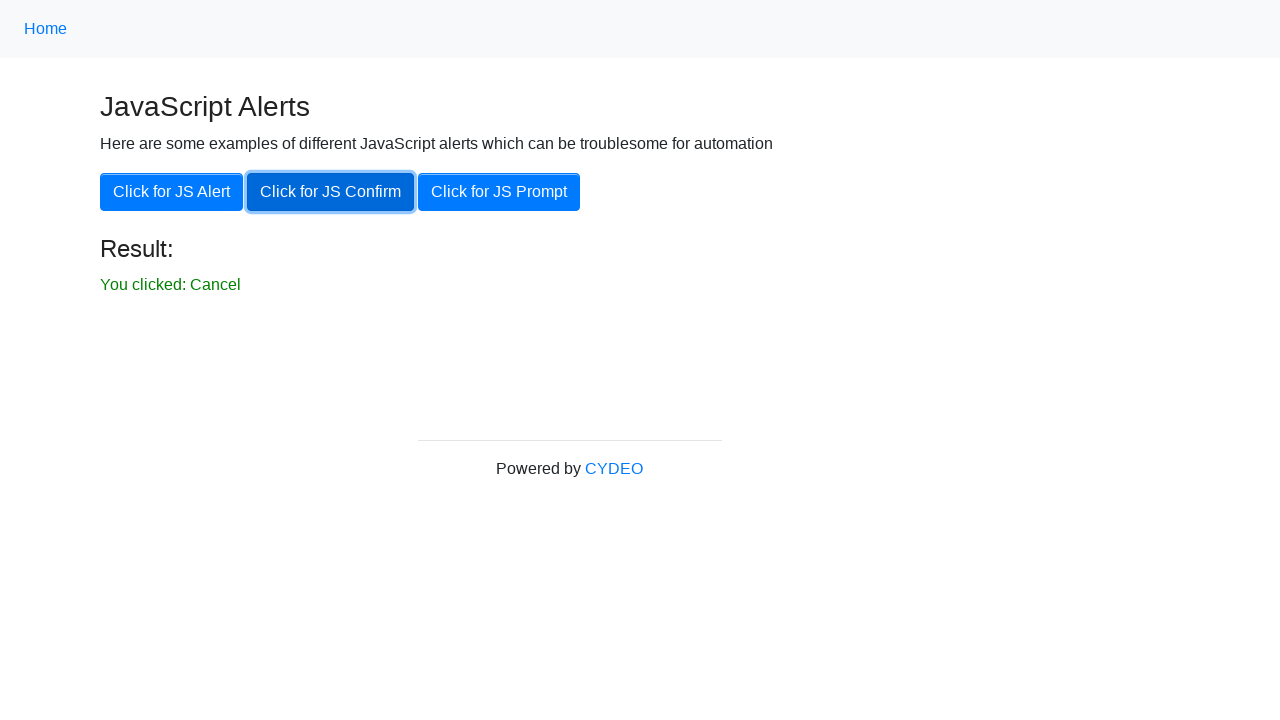